Tests table sorting functionality and pagination by clicking column headers, verifying sort order, and navigating through pages to find specific items

Starting URL: https://rahulshettyacademy.com/seleniumPractise/#/offers

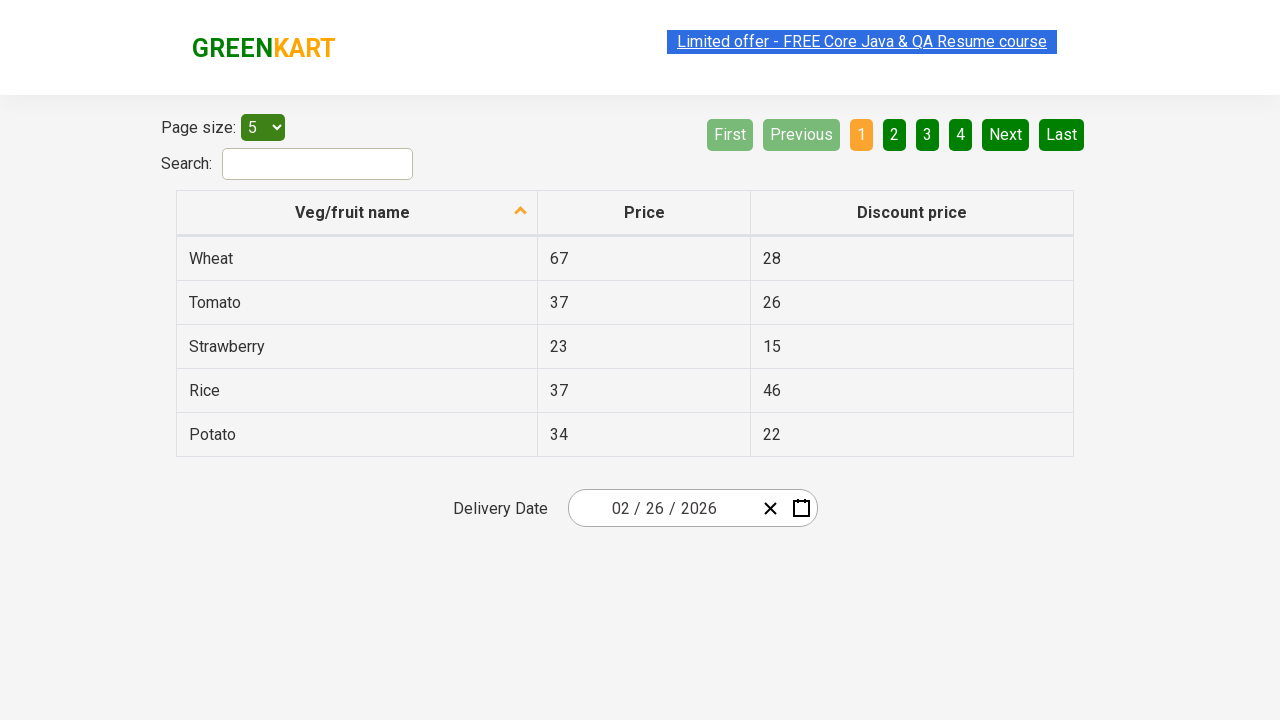

Clicked first column header to sort table at (357, 213) on xpath=//tr/th[1]
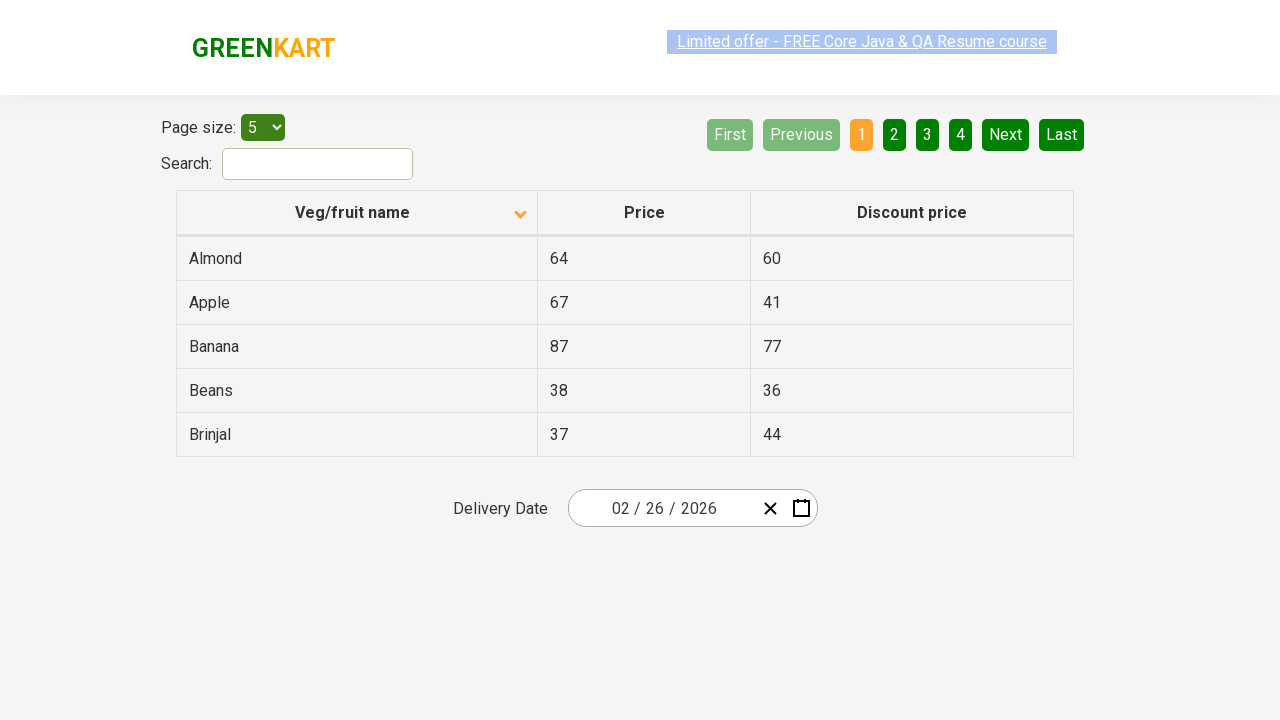

Retrieved all items from first column
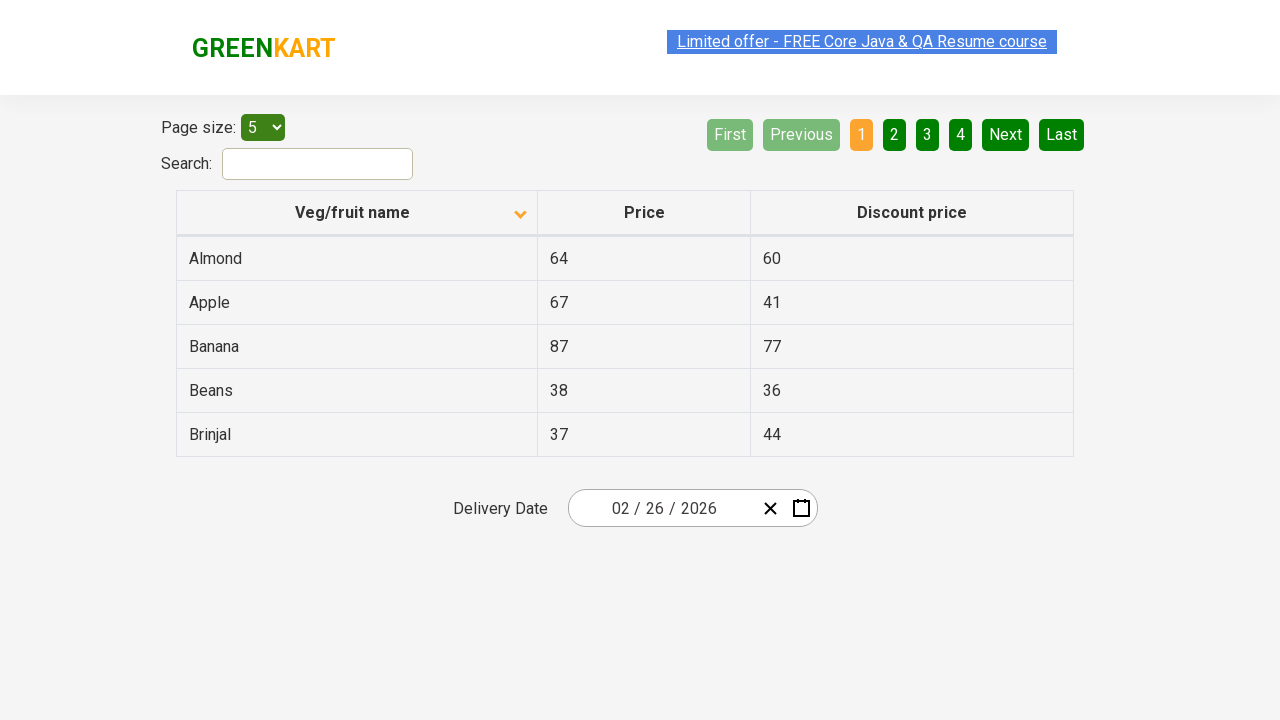

Verified table is sorted correctly
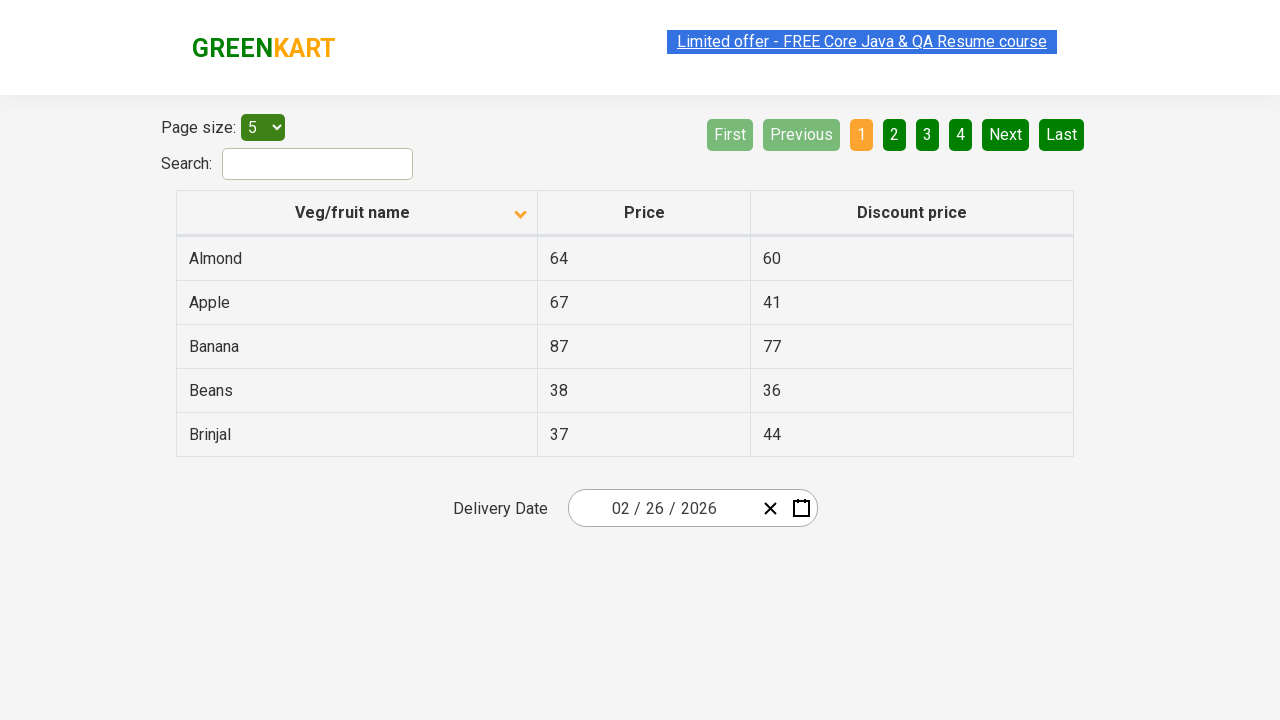

'Rice' not found on current page, checking for next page button
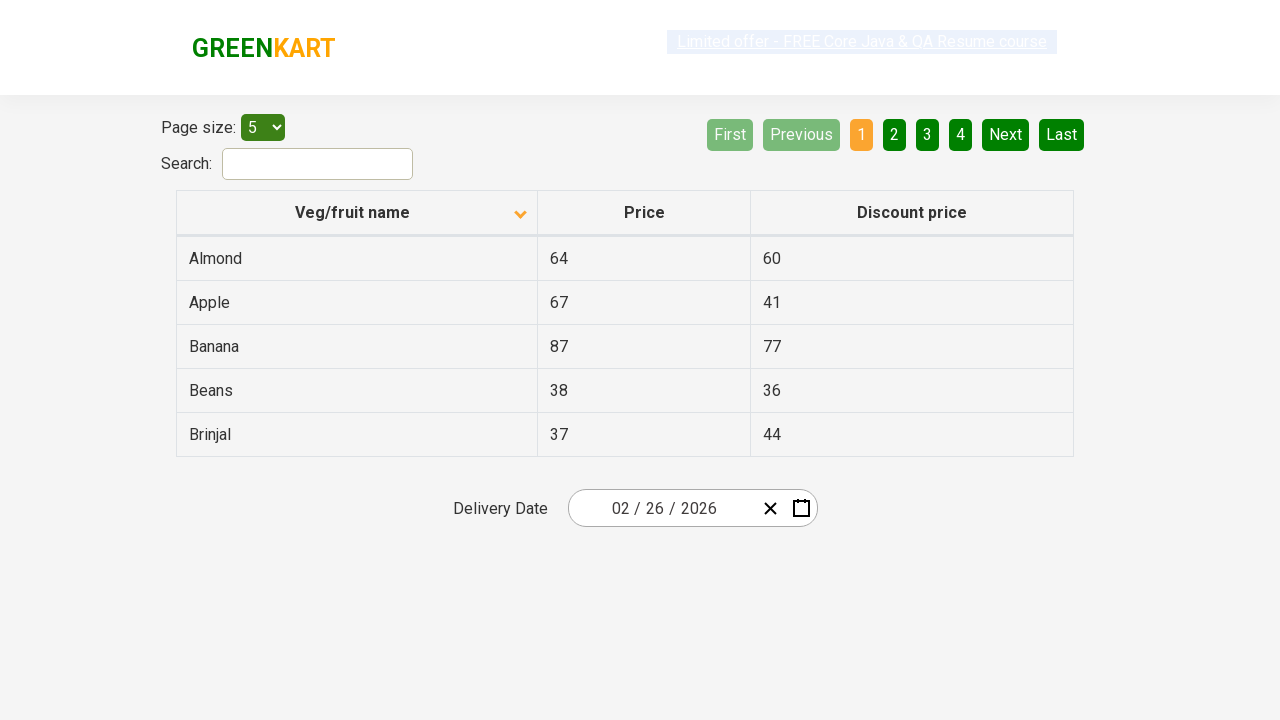

Clicked next page button to navigate to next page at (1006, 134) on xpath=//a[@aria-label='Next']
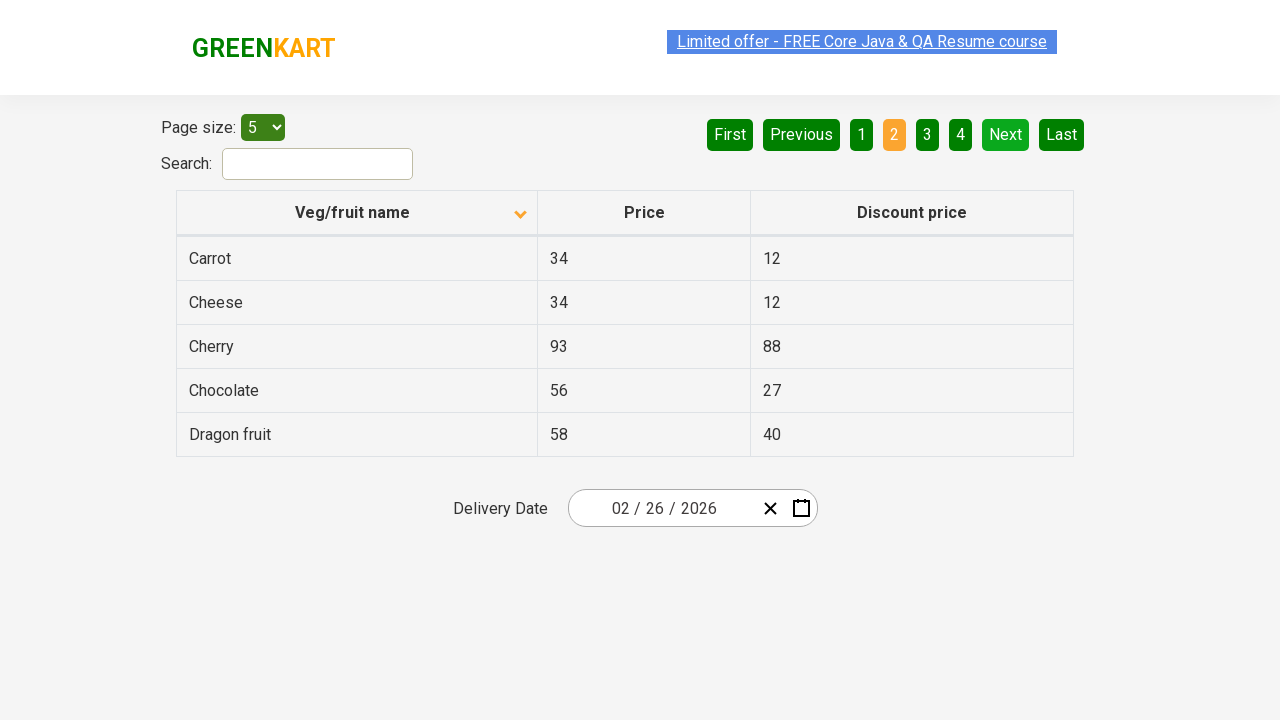

Waited for next page to load
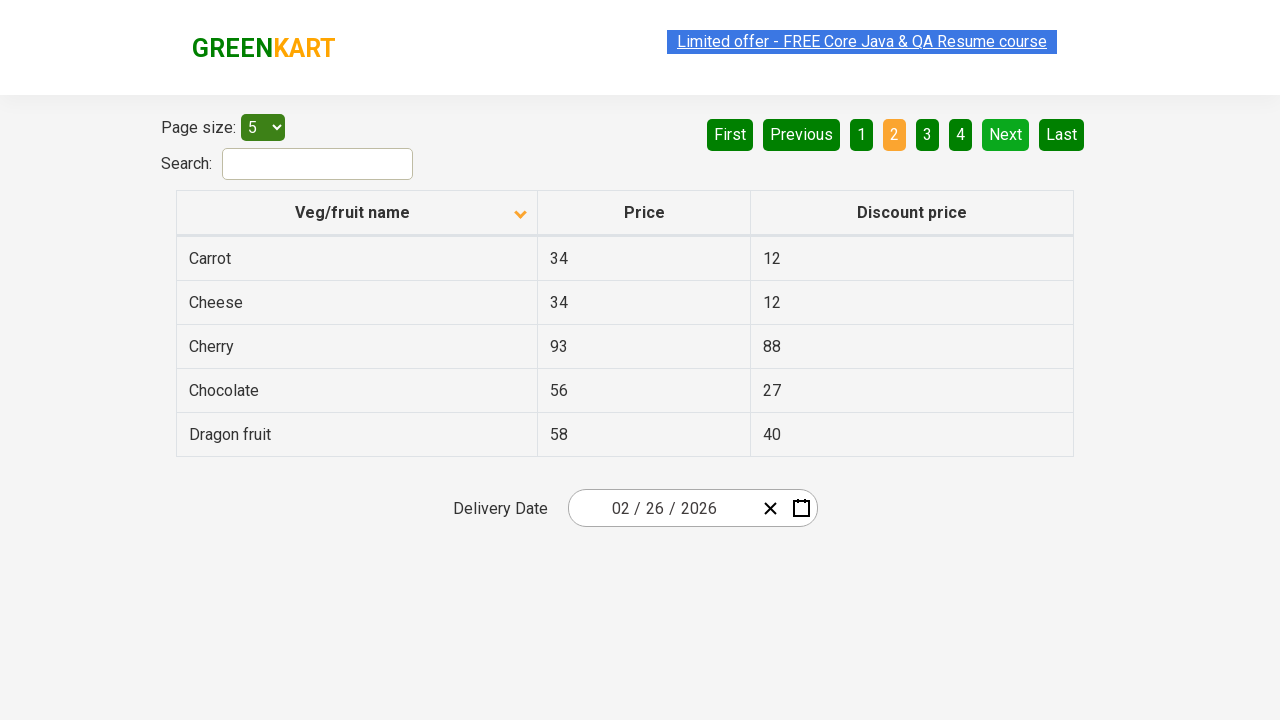

'Rice' not found on current page, checking for next page button
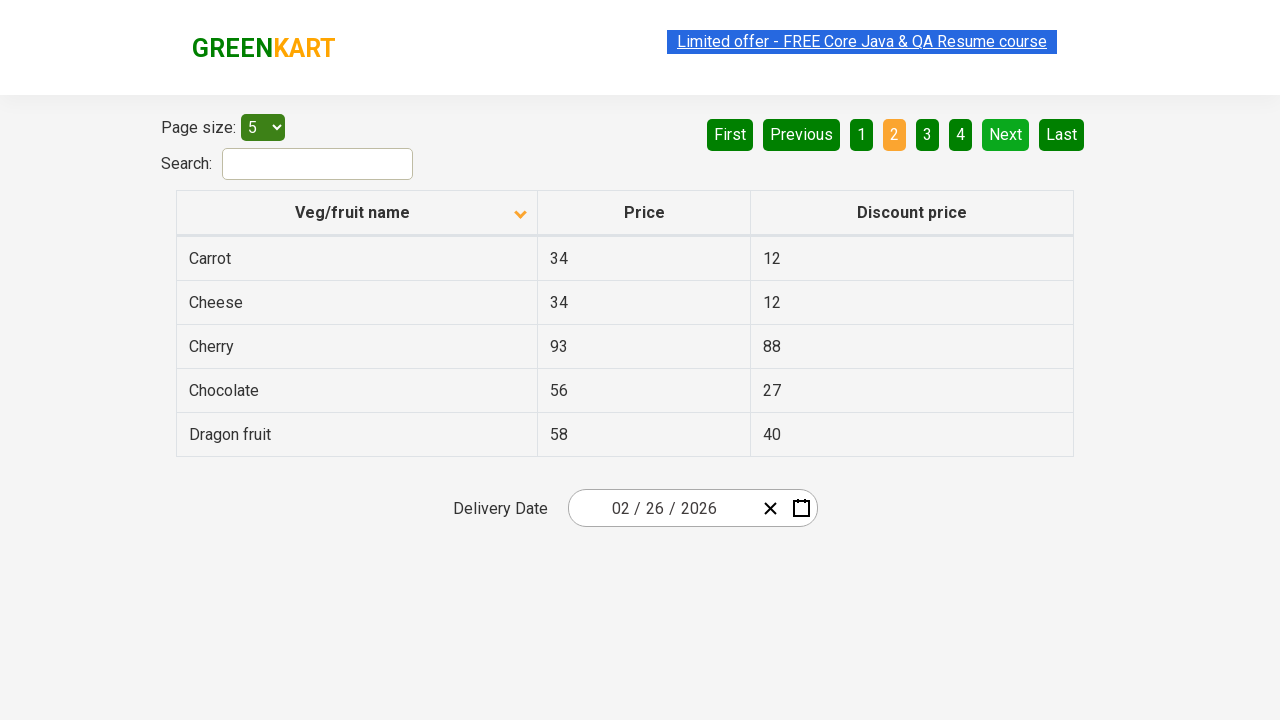

Clicked next page button to navigate to next page at (1006, 134) on xpath=//a[@aria-label='Next']
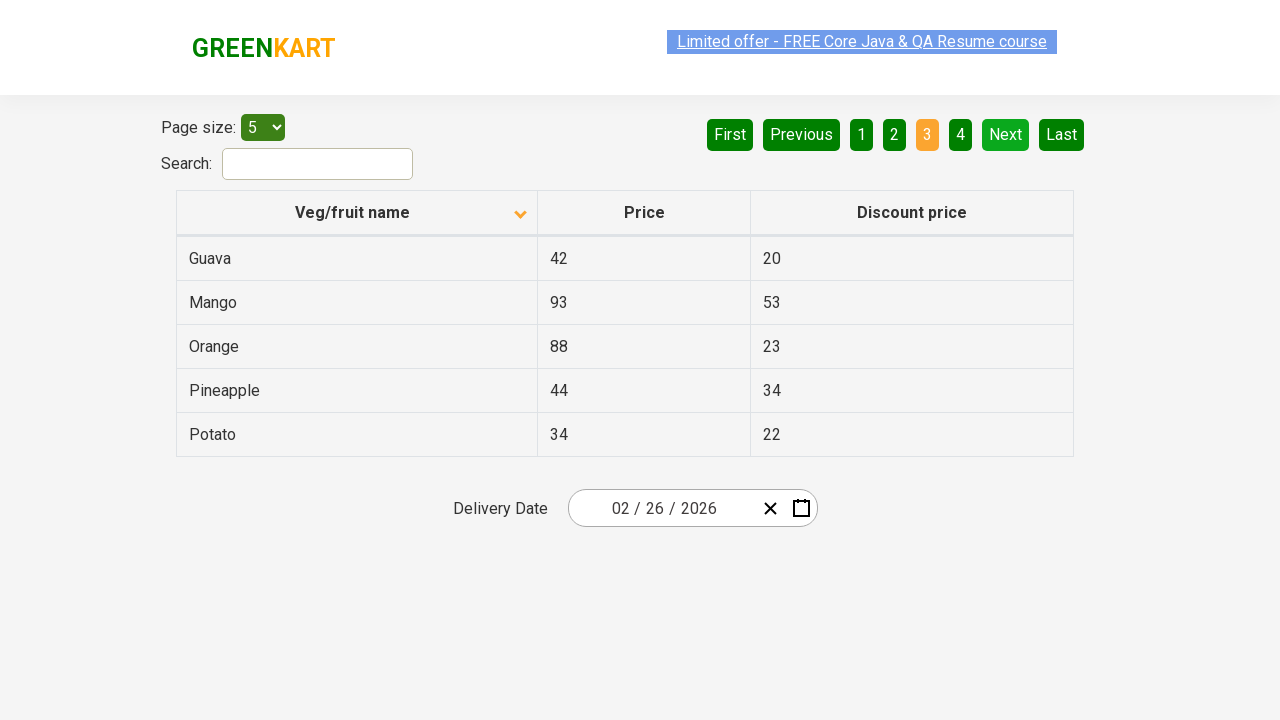

Waited for next page to load
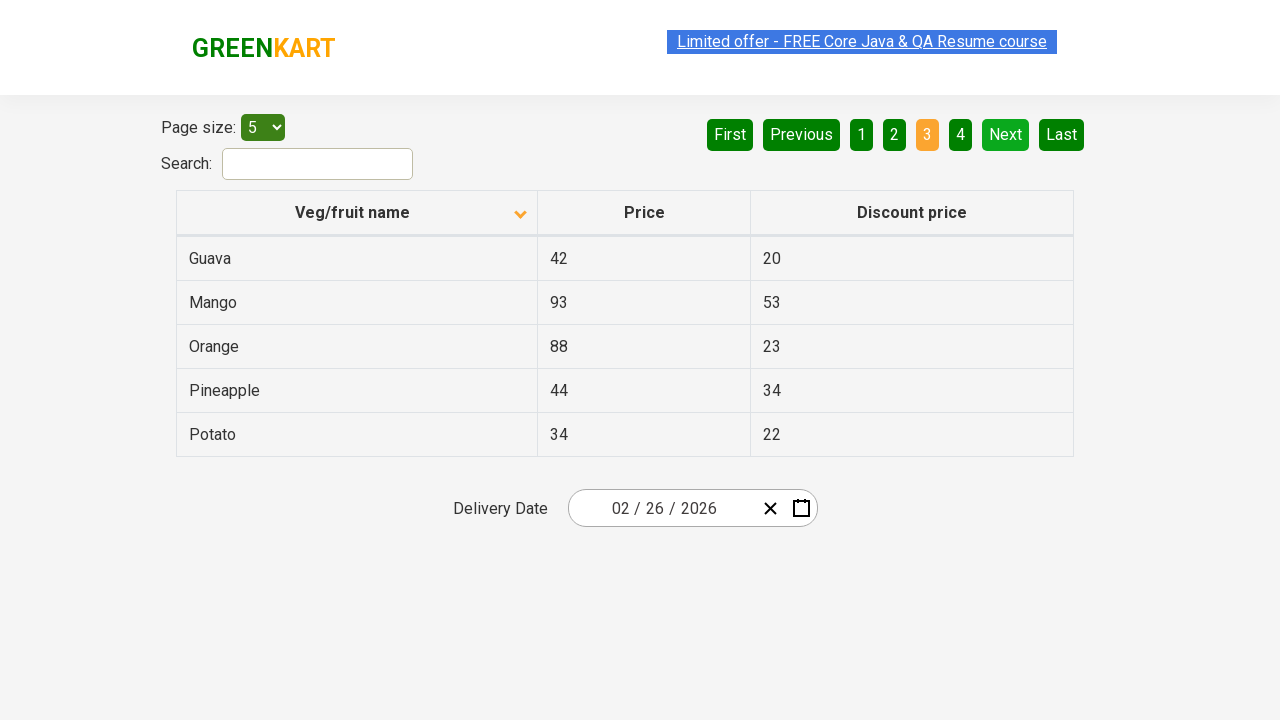

'Rice' not found on current page, checking for next page button
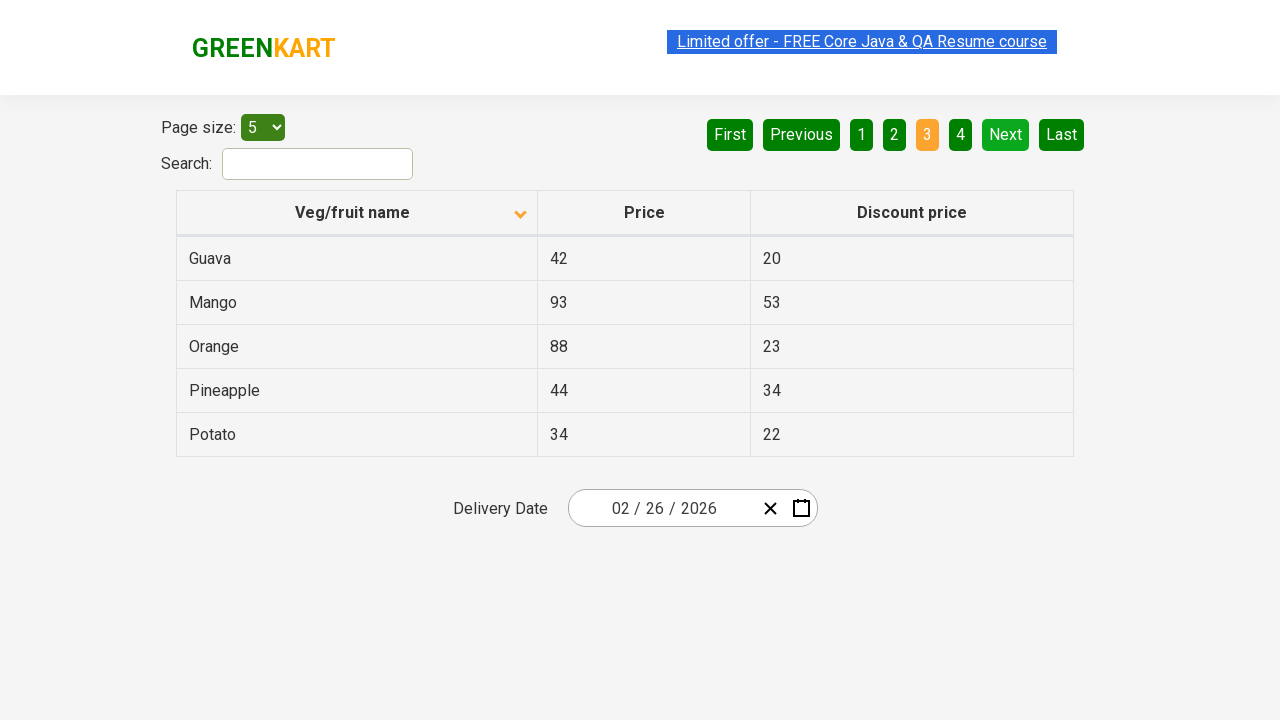

Clicked next page button to navigate to next page at (1006, 134) on xpath=//a[@aria-label='Next']
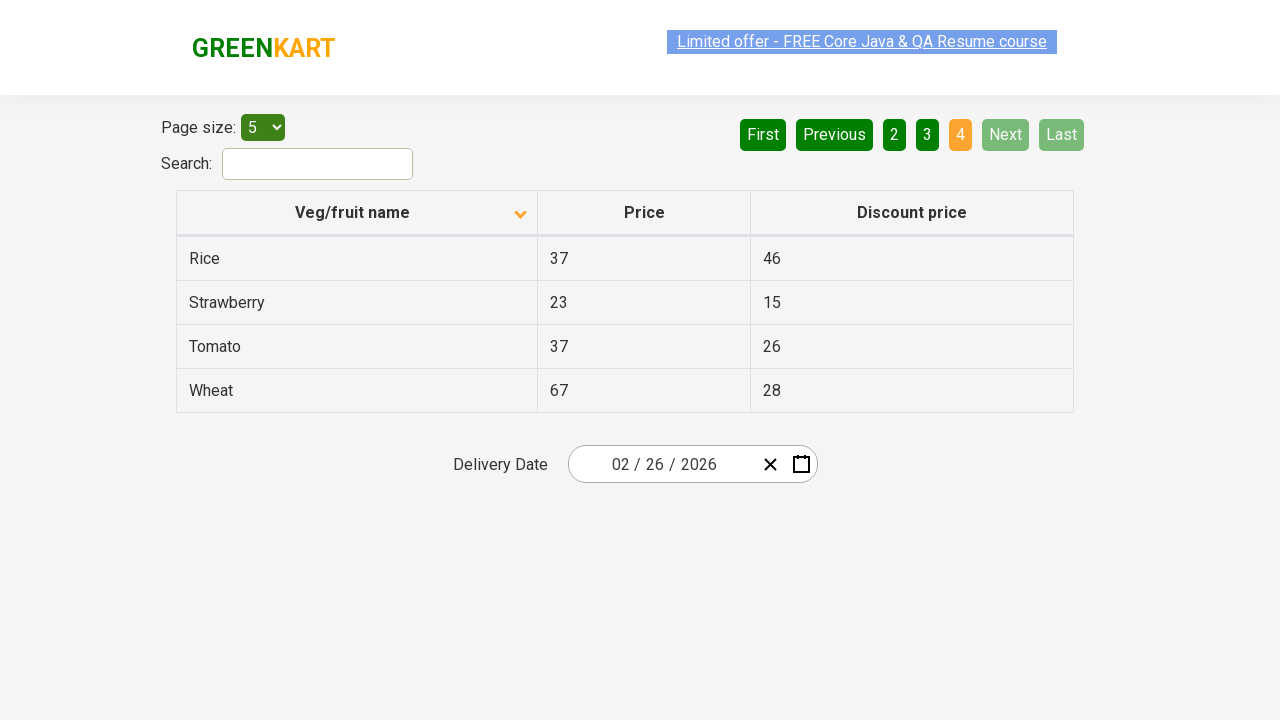

Waited for next page to load
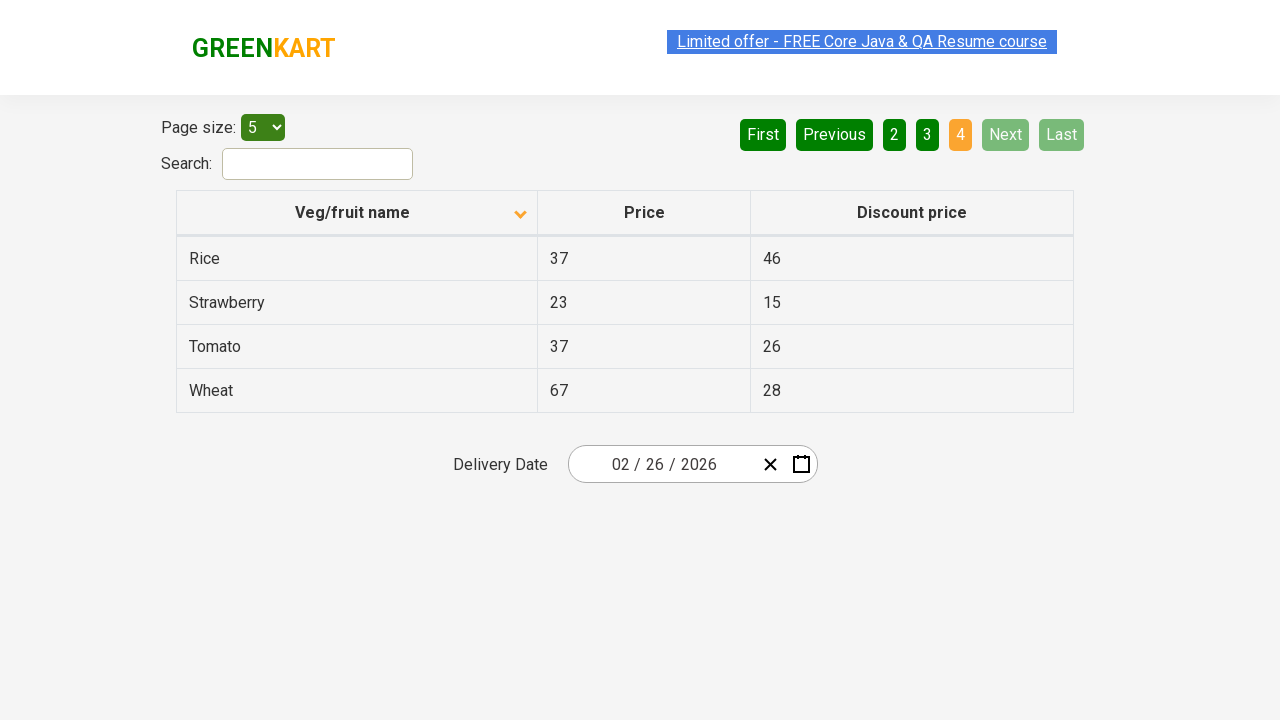

Found 'Rice' item on current page
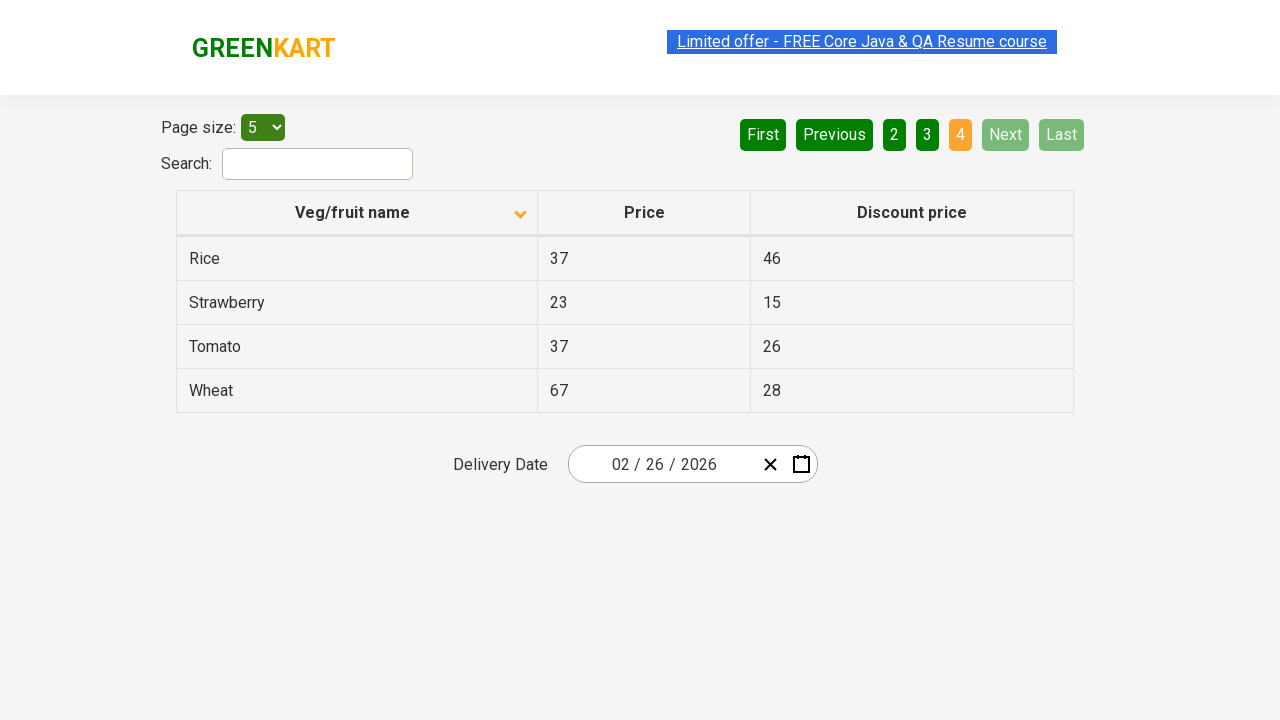

Waited for price element to be available
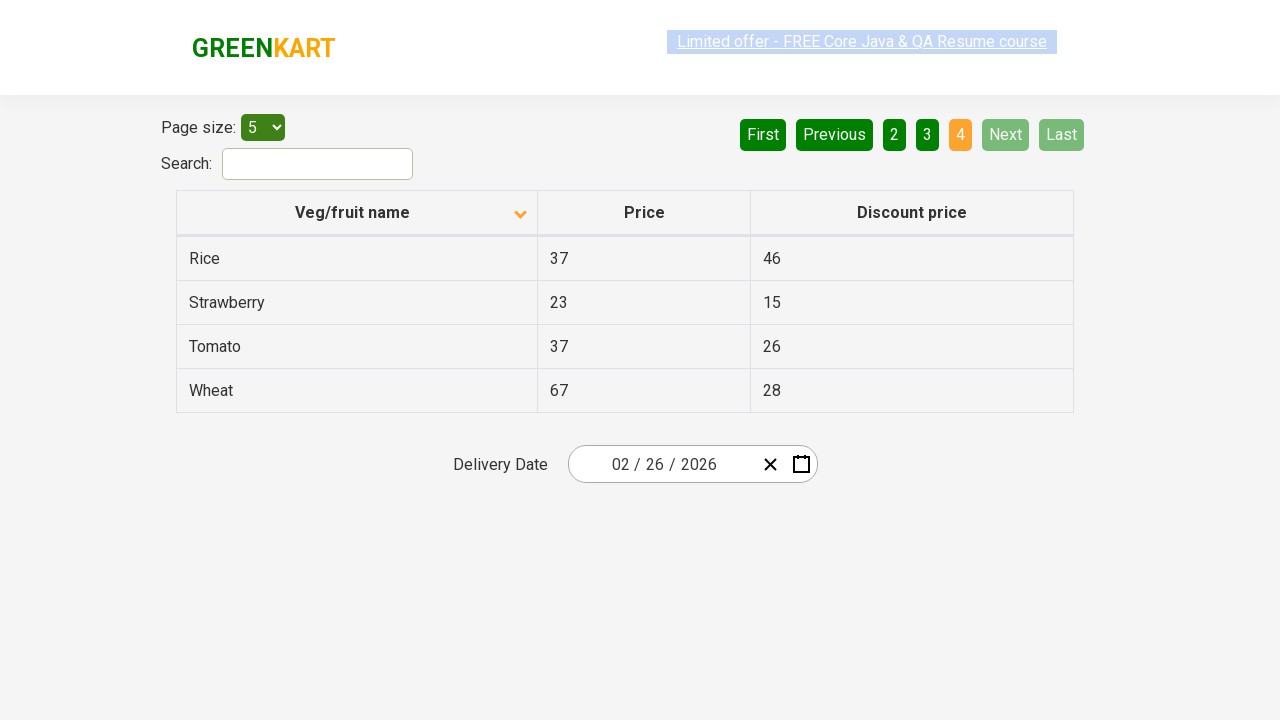

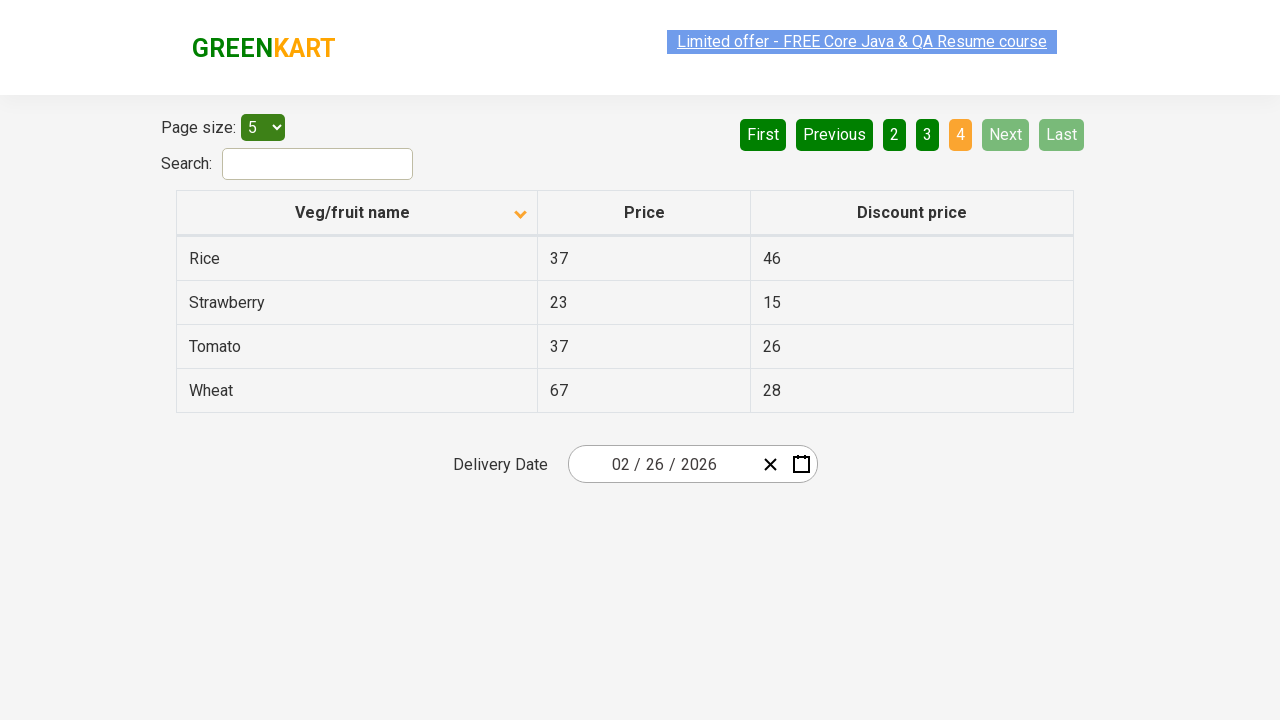